Tests navigation to the Test Cases page and verifies the page title

Starting URL: https://automationexercise.com

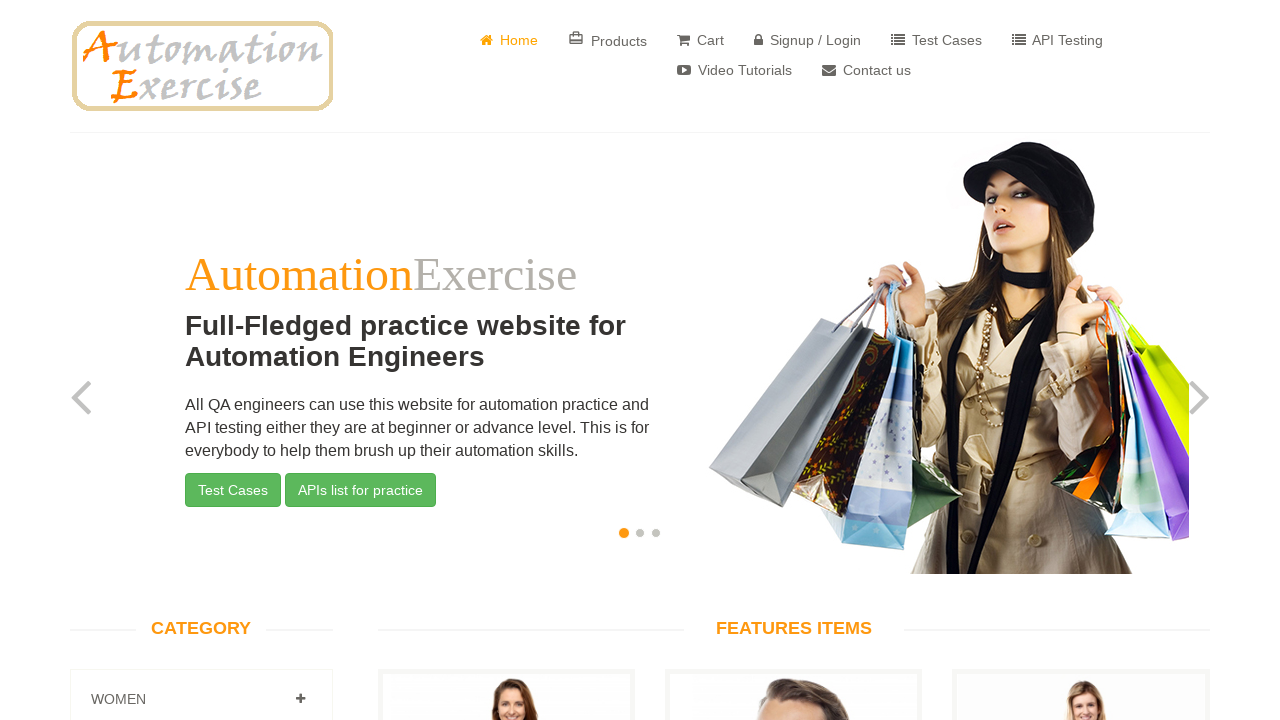

Clicked Test Cases button in navigation at (936, 40) on xpath=//ul[@class='nav navbar-nav']/child::li[5]/a
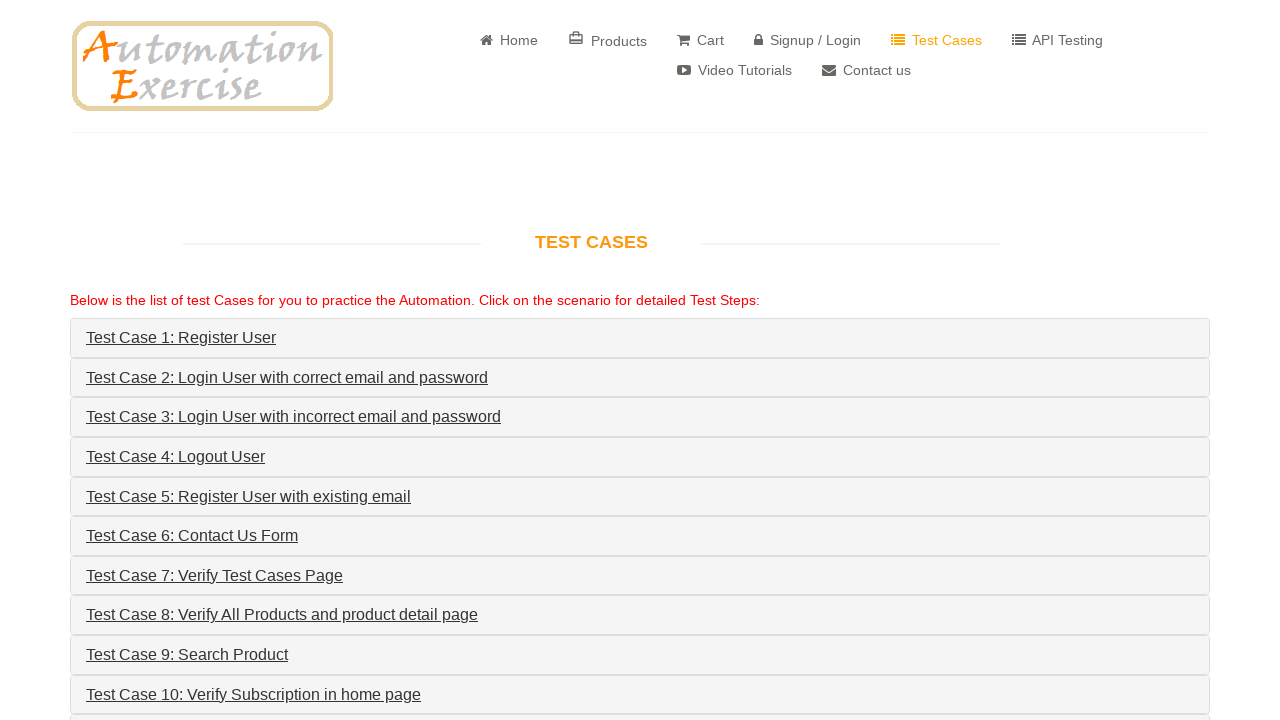

Test Cases page loaded successfully
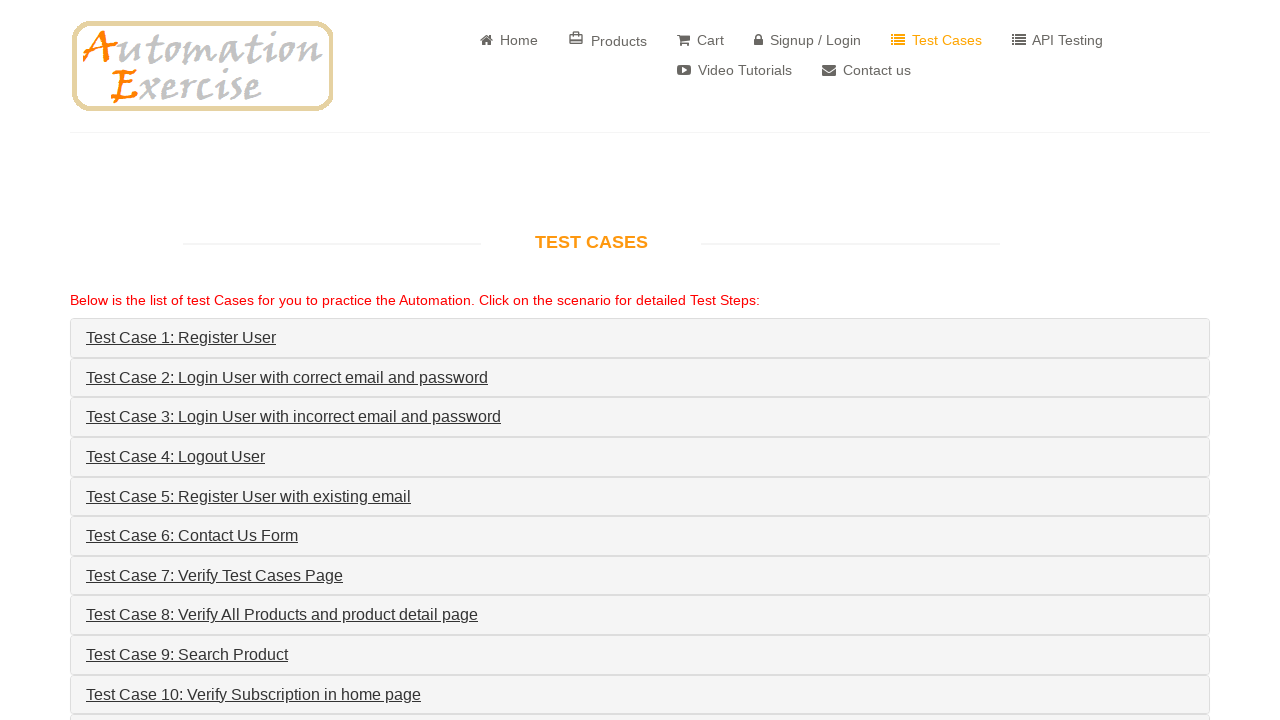

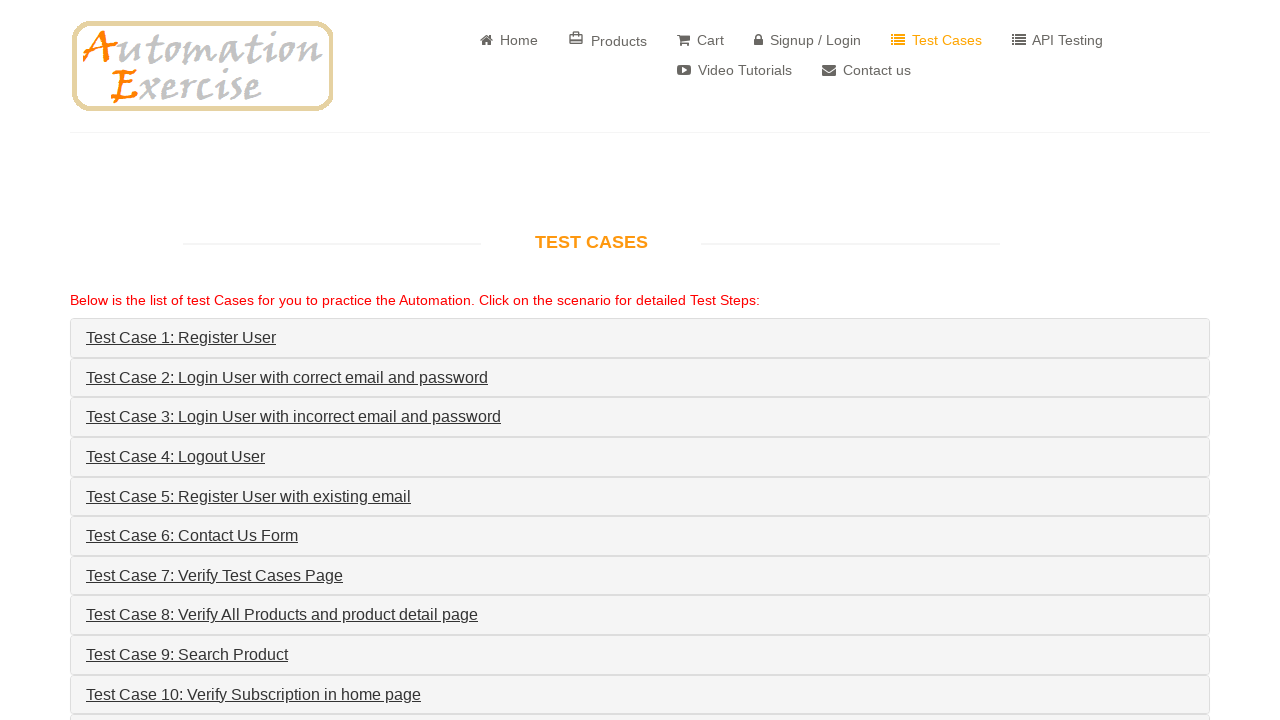